Tests a loading images page by waiting for a landscape image element to appear and verifying its source attribute contains "landscape"

Starting URL: https://bonigarcia.dev/selenium-webdriver-java/loading-images.html

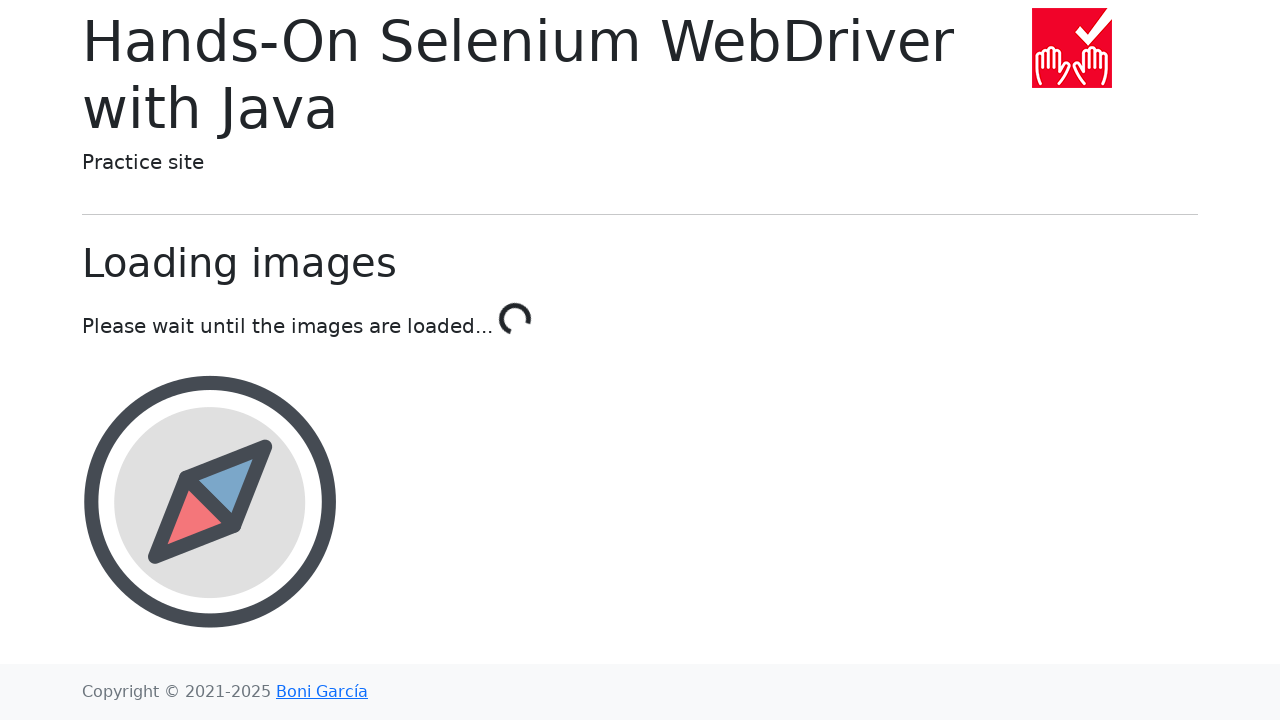

Waited for landscape image element to appear
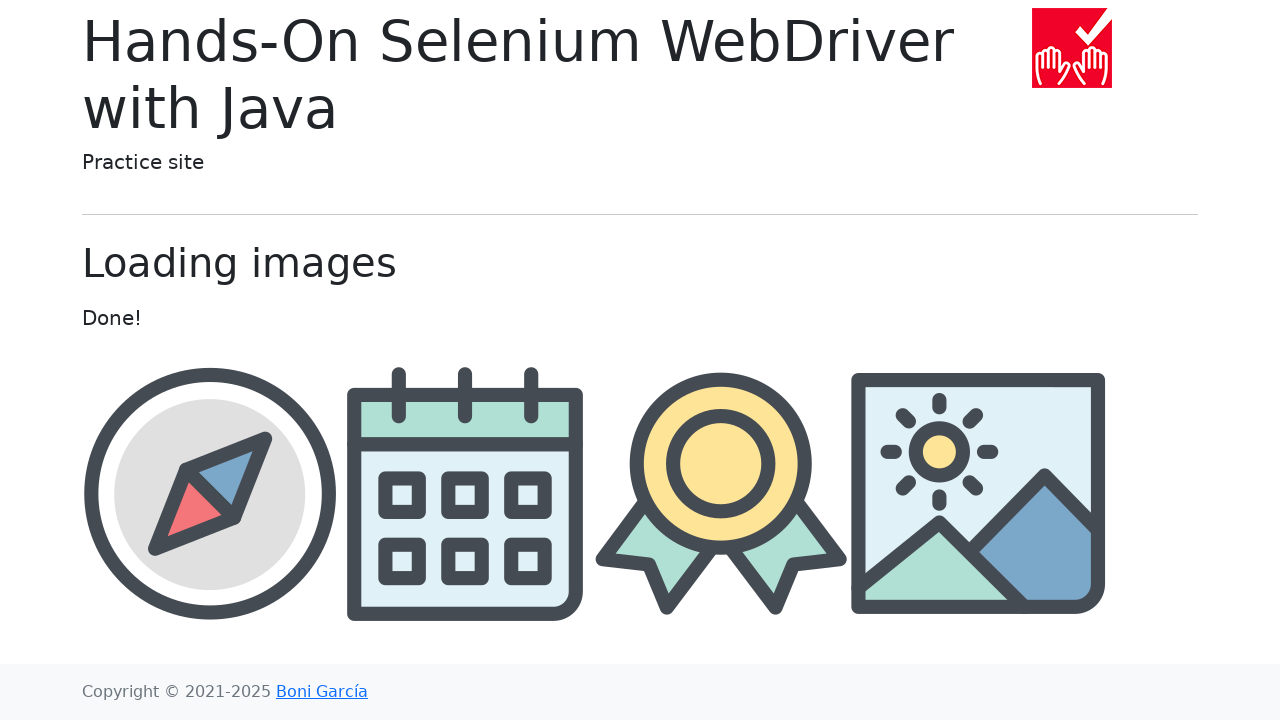

Retrieved src attribute from landscape image
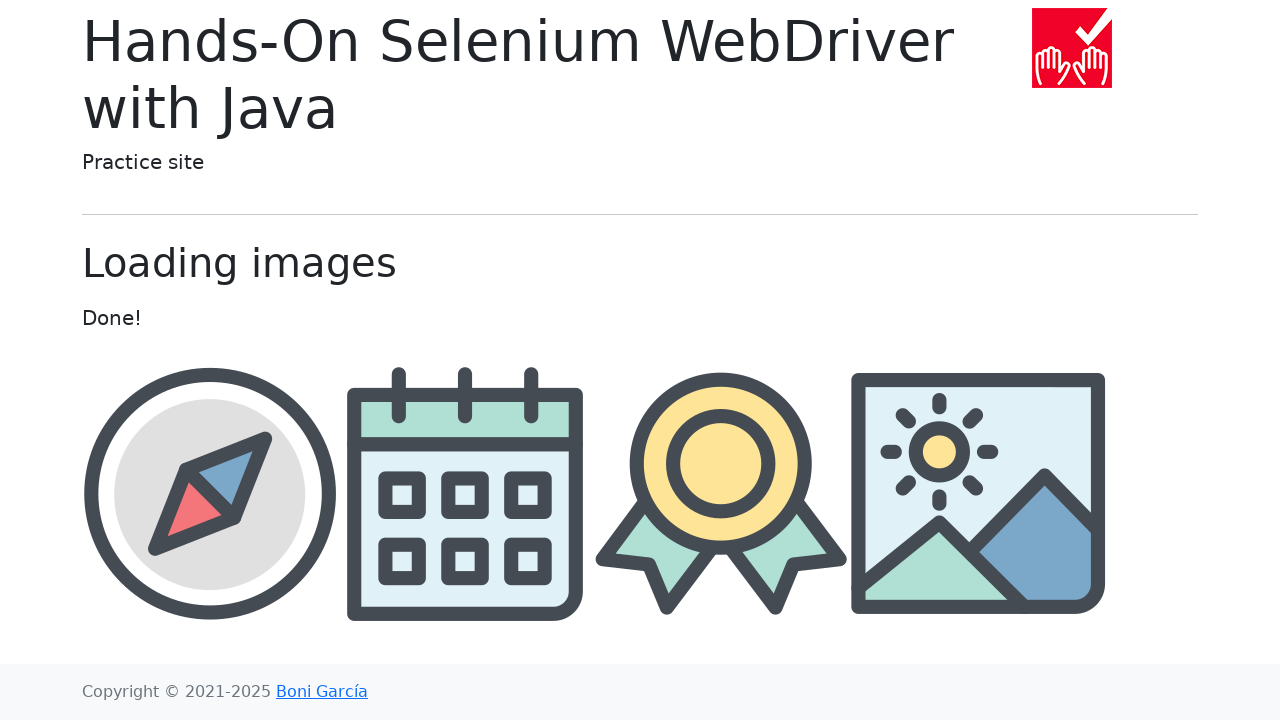

Verified src contains 'landscape': img/landscape.png
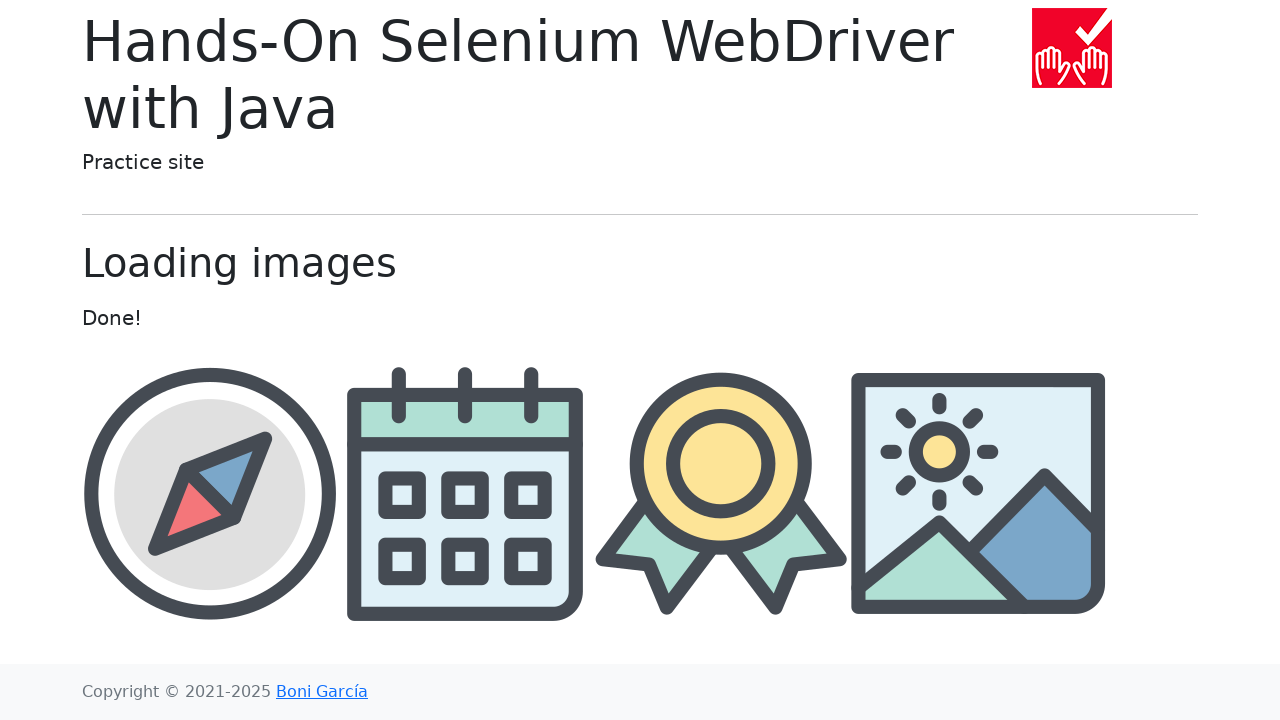

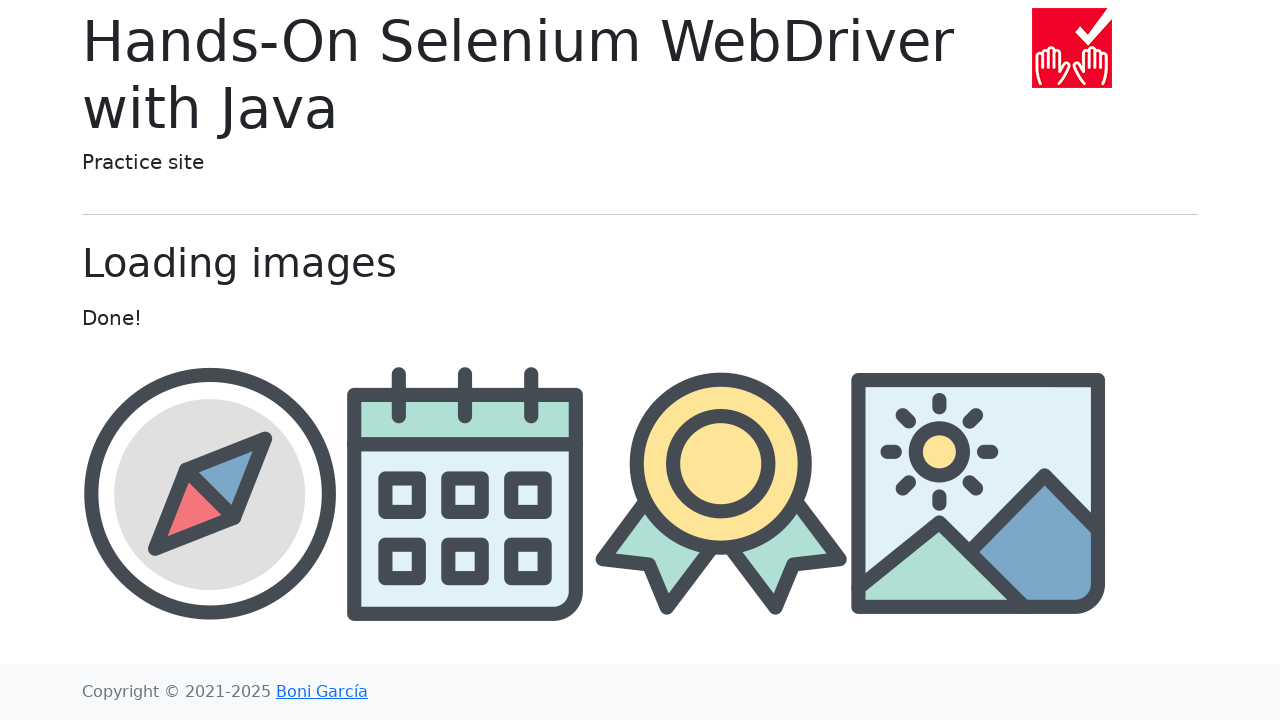